Tests the date picker input by entering a date value and verifying it is correctly set.

Starting URL: https://bonigarcia.dev/selenium-webdriver-java/web-form.html

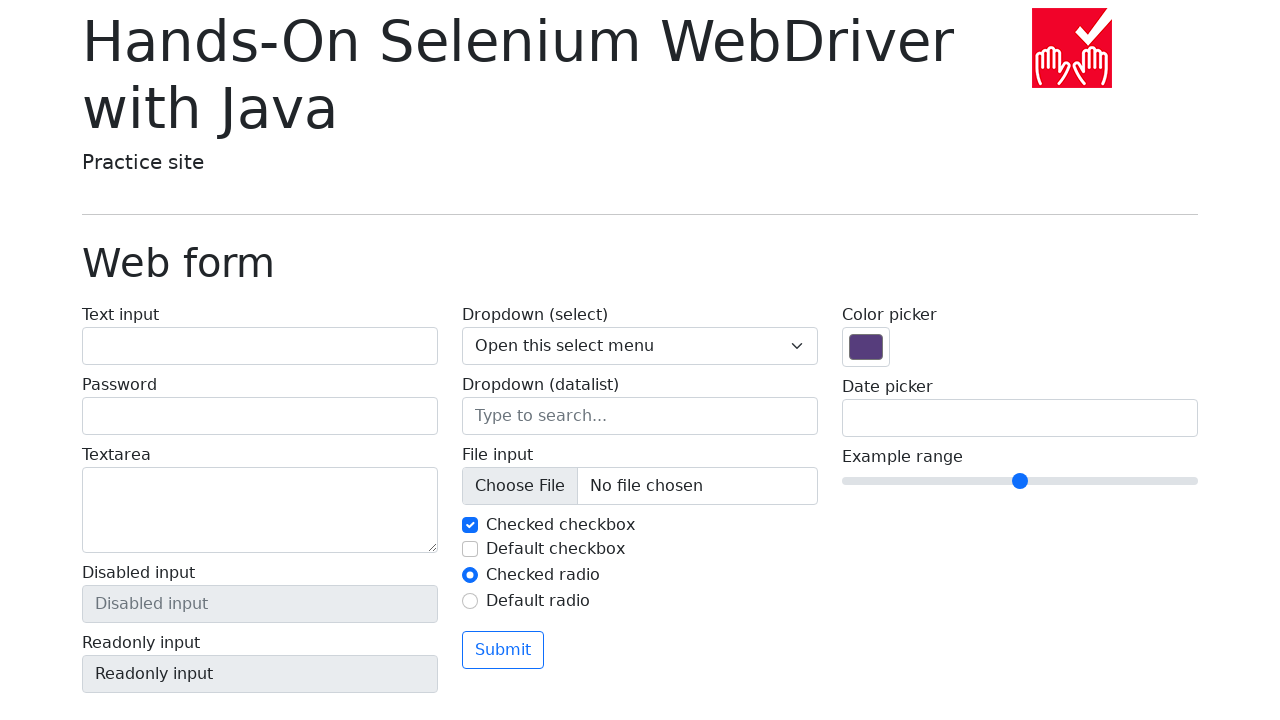

Waited for date picker input to be visible
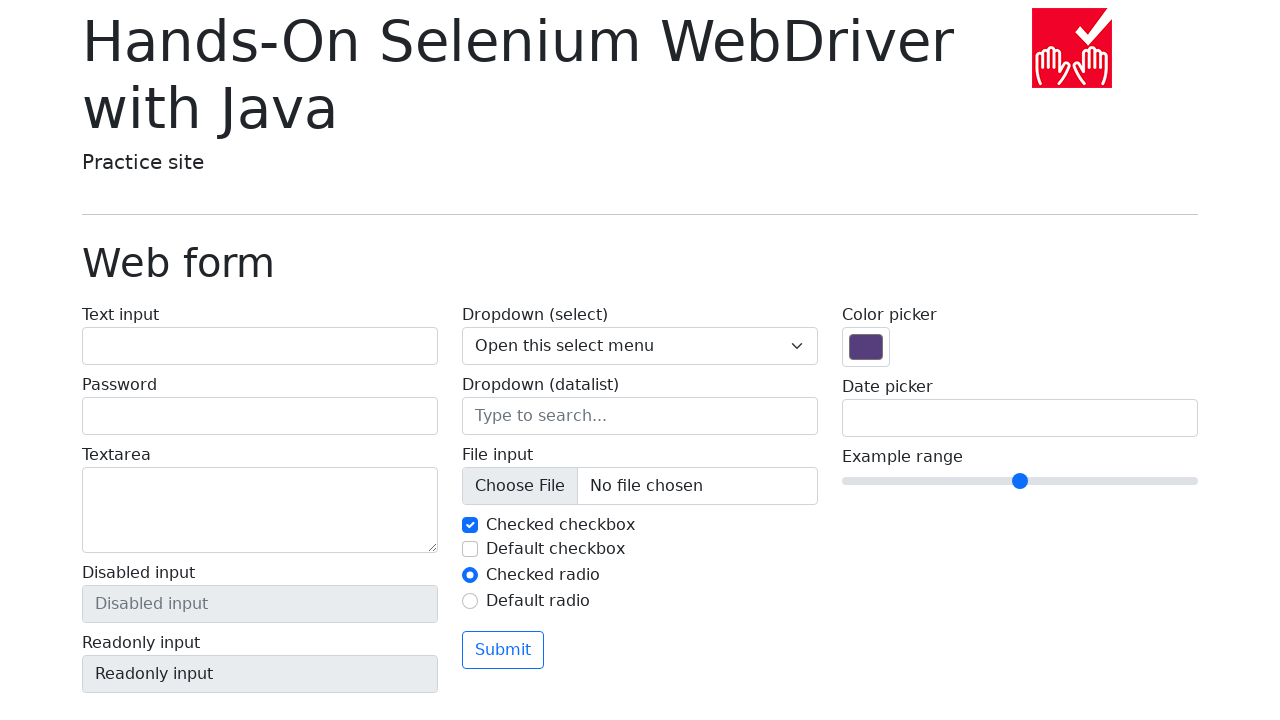

Filled date picker with value '2024-04-10' on input[name='my-date']
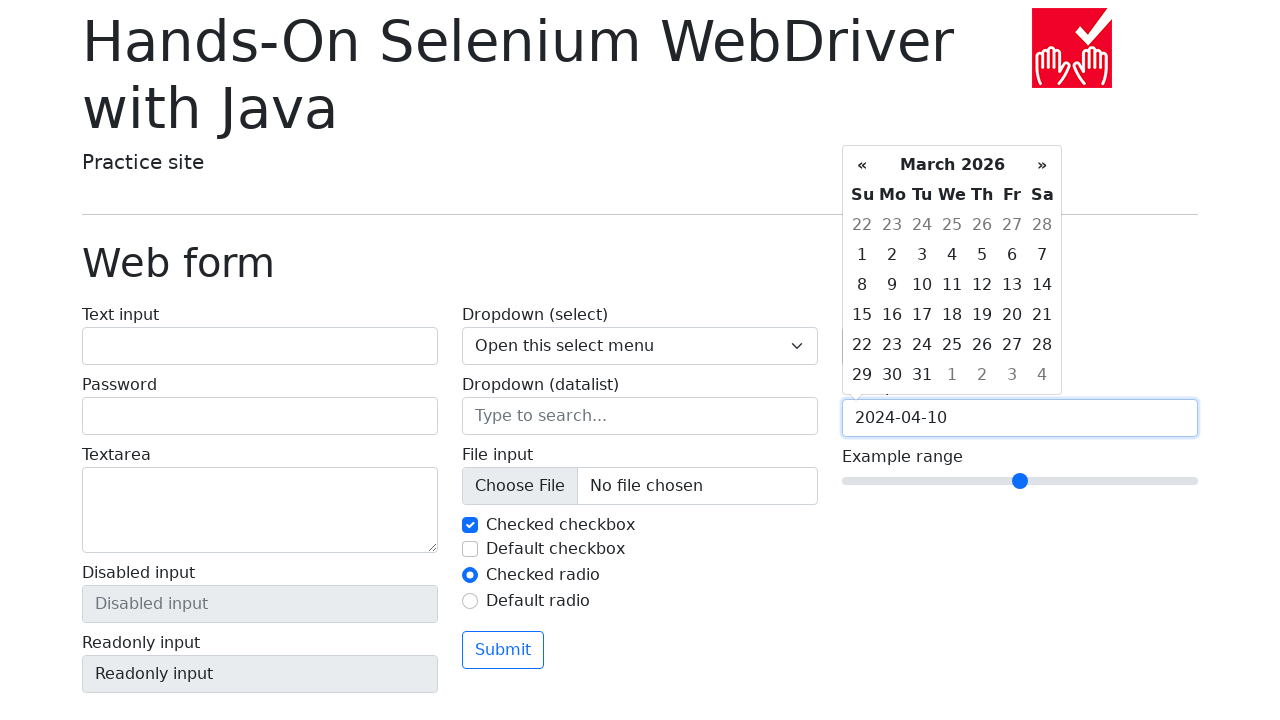

Retrieved date picker input value for verification
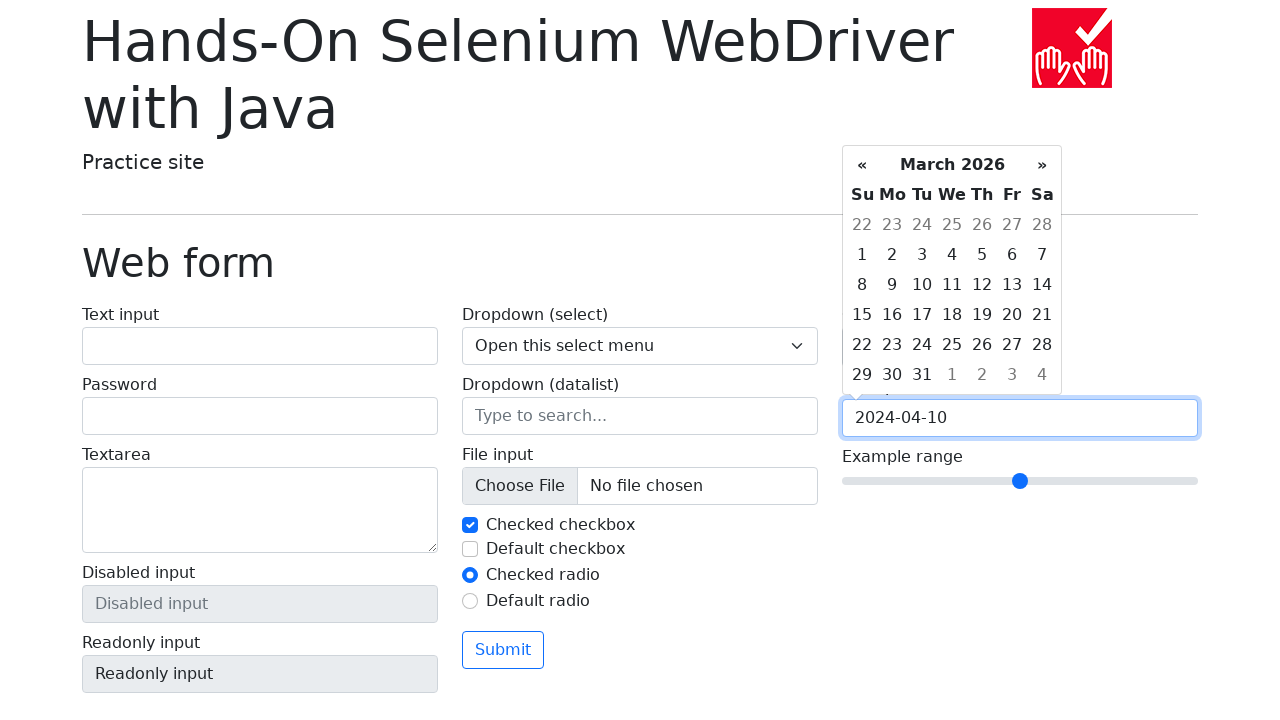

Verified date picker value is correctly set to '2024-04-10'
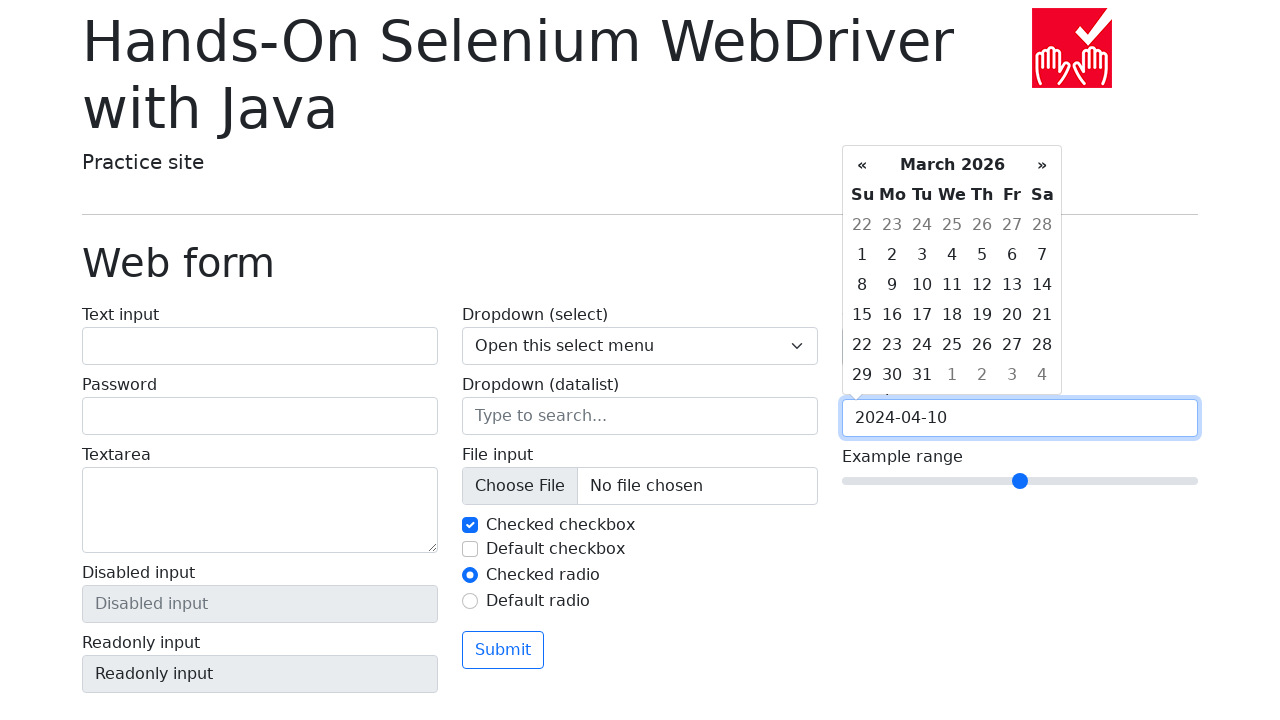

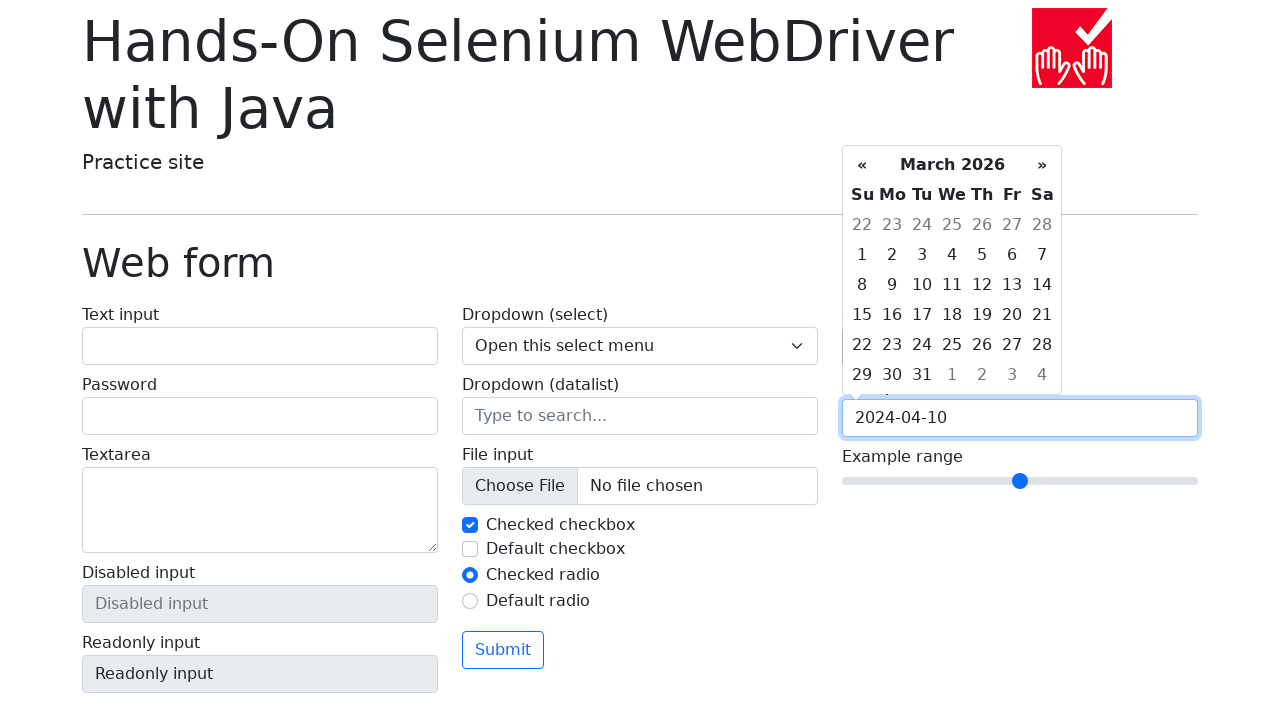